Tests jQuery UI resizable widget functionality by dragging the resize handle to resize an element

Starting URL: http://jqueryui.com/resources/demos/resizable/default.html

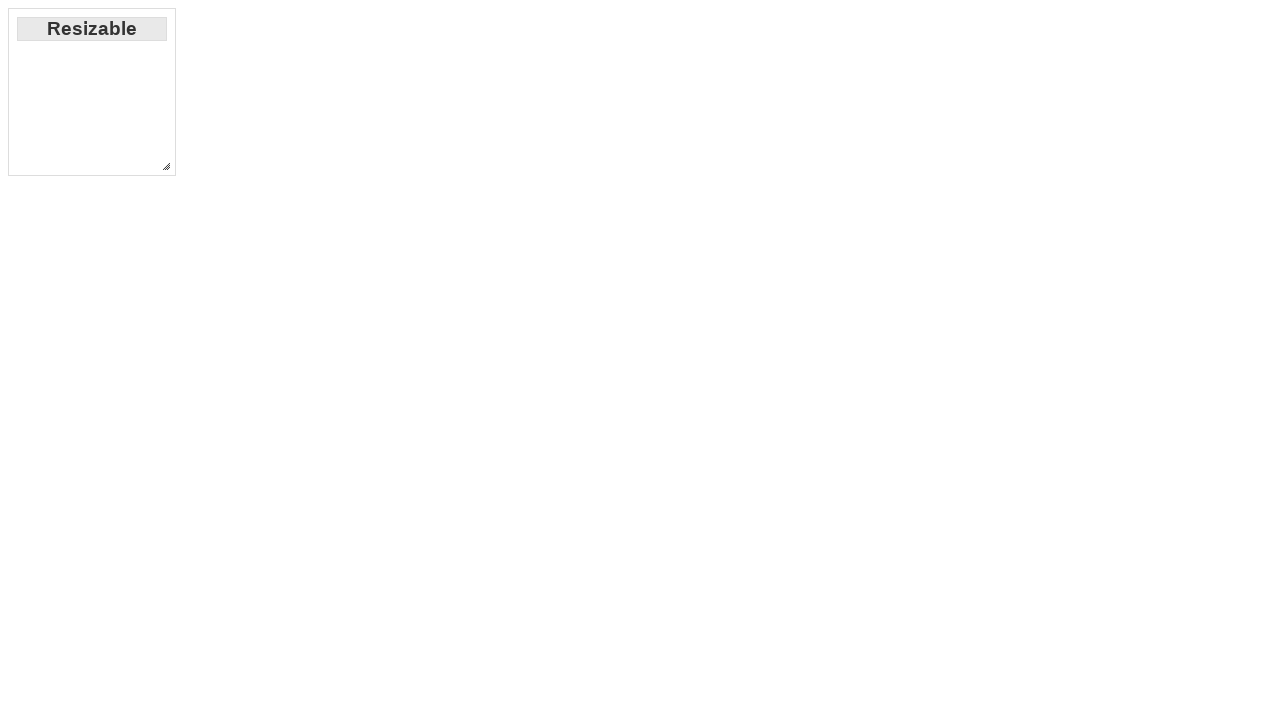

Located the resize handle element at bottom-right corner
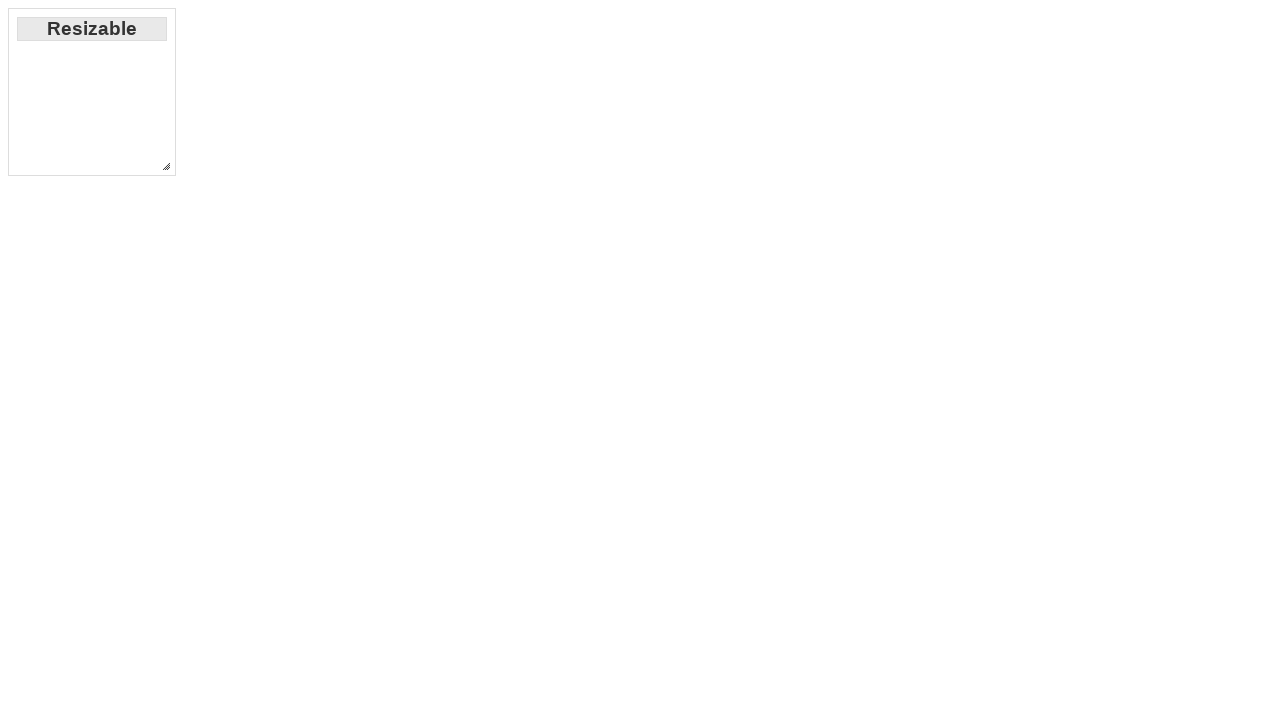

Dragged resize handle to new position (300, 300) to resize the element at (458, 458)
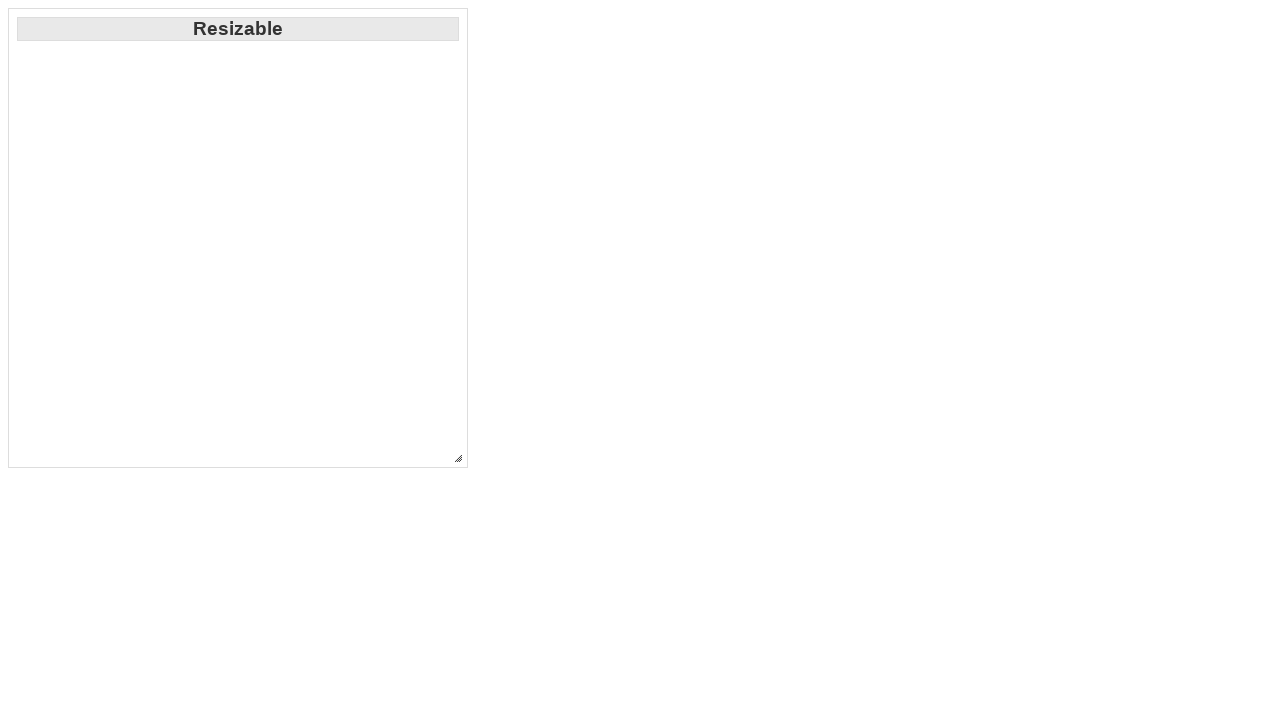

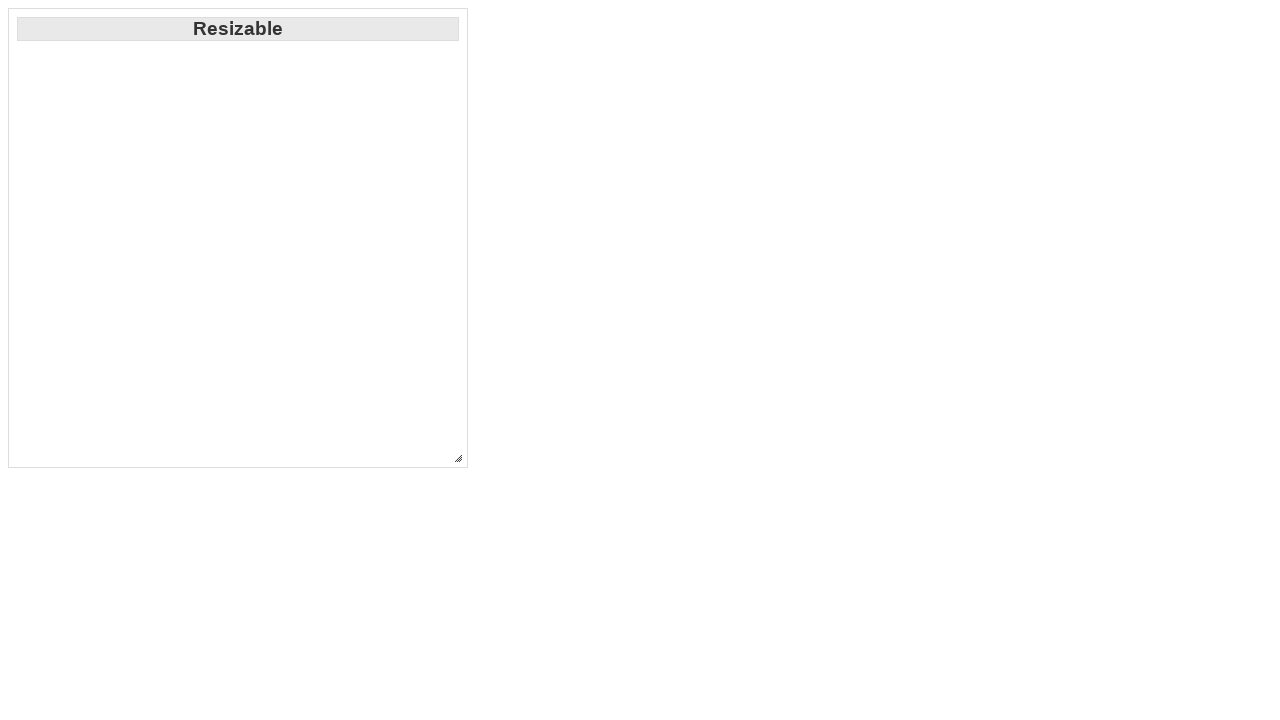